Tests Chrome browser options by navigating to a page and scrolling down 500 pixels using JavaScript execution.

Starting URL: https://www.automationtesting.co.uk/

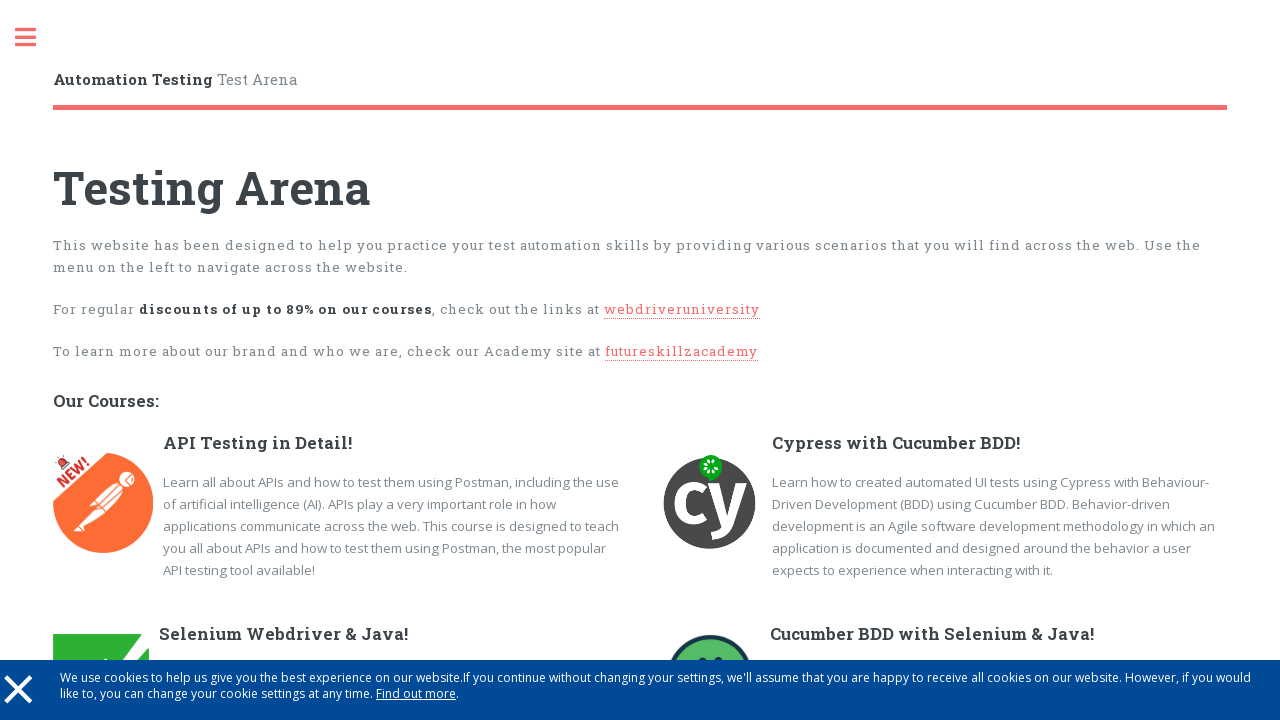

Navigated to https://www.automationtesting.co.uk/
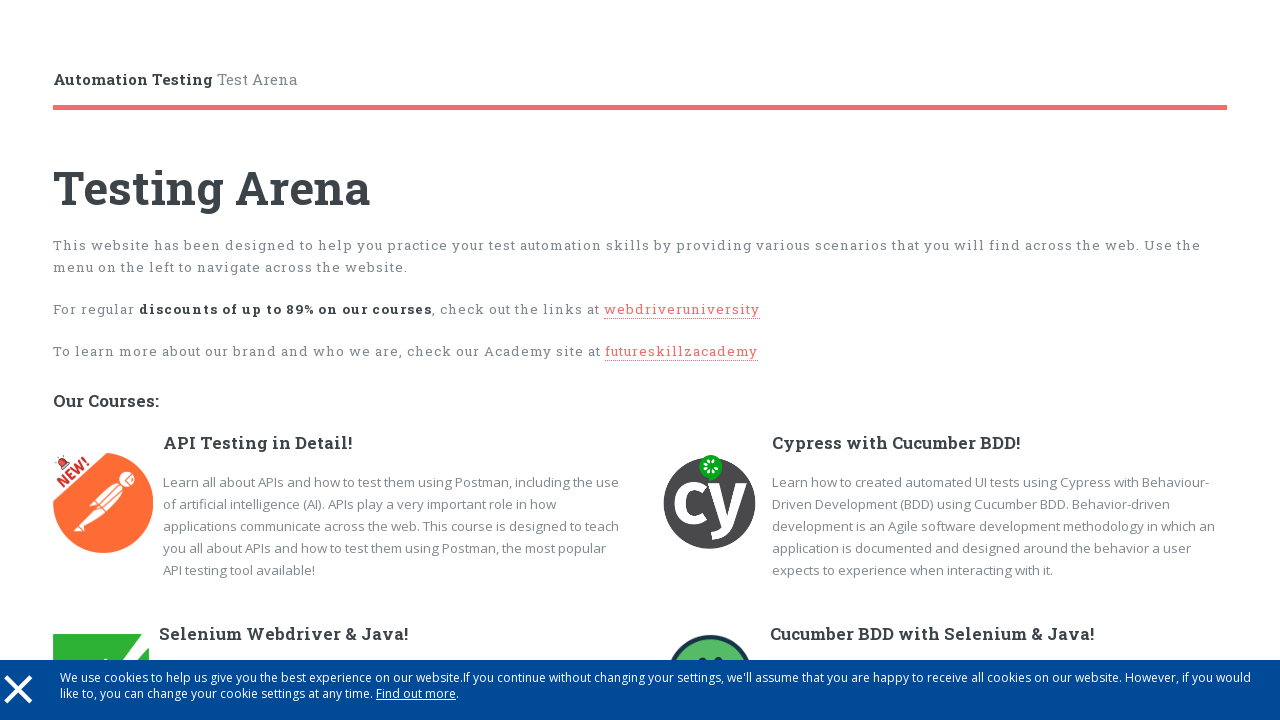

Scrolled down 500 pixels using JavaScript
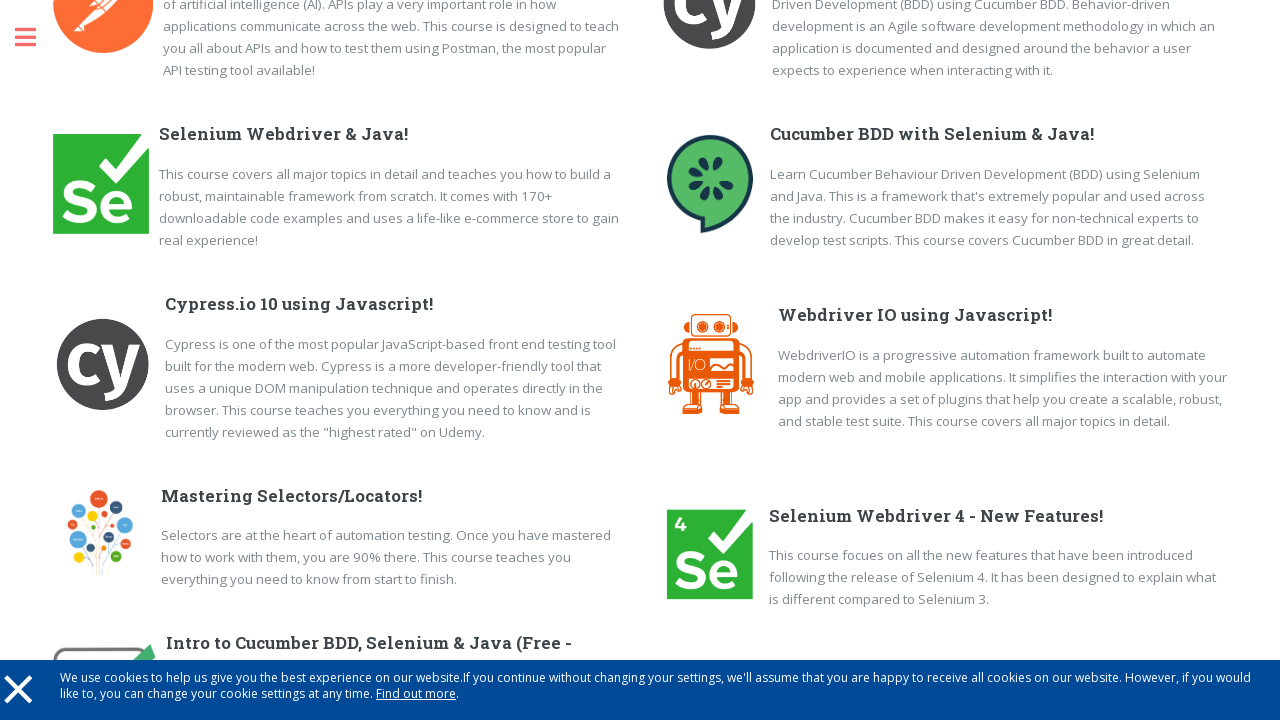

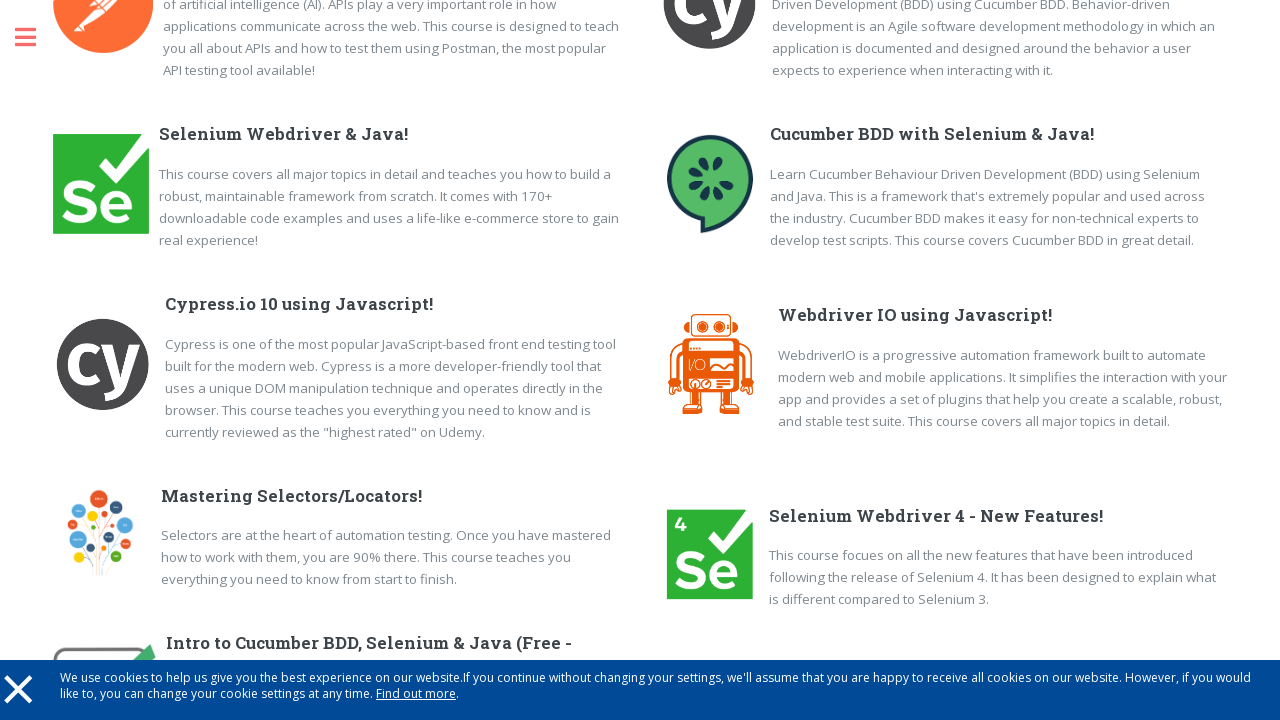